Fills out a text box form on DemoQA by entering a username and email address into the respective input fields

Starting URL: https://demoqa.com/text-box

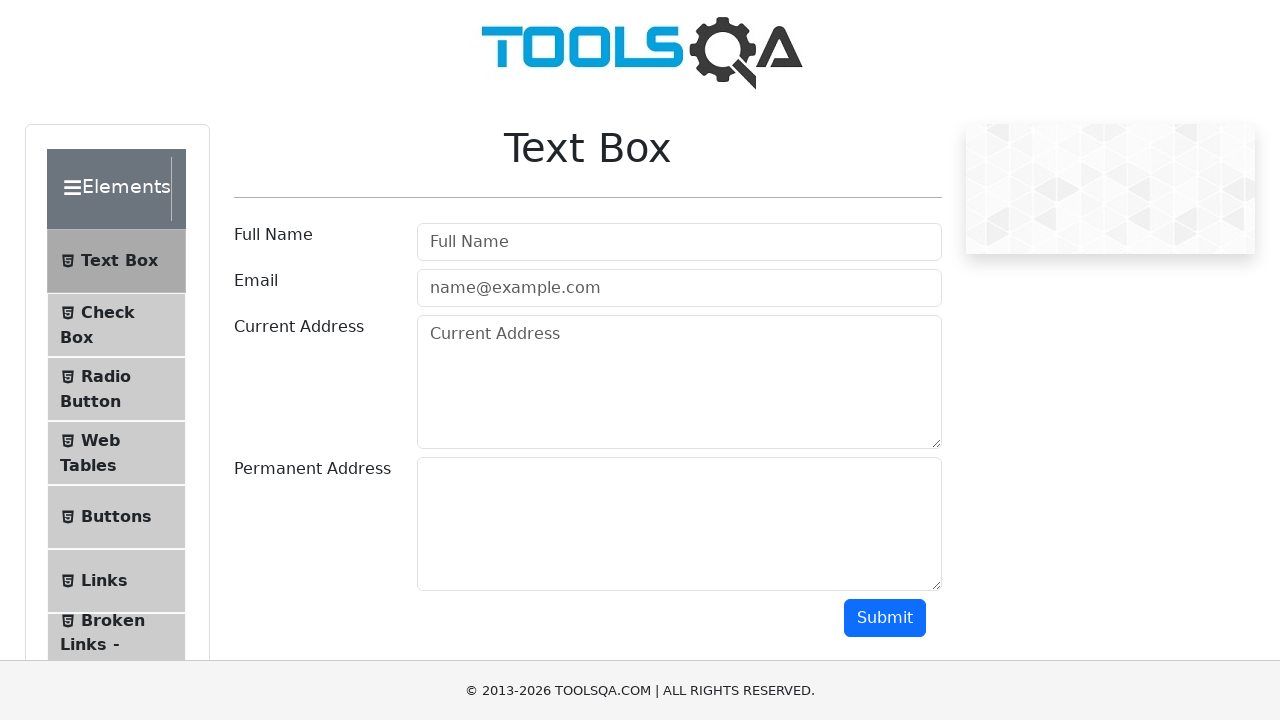

Filled username field with 'Alexander Johnson' on #userName
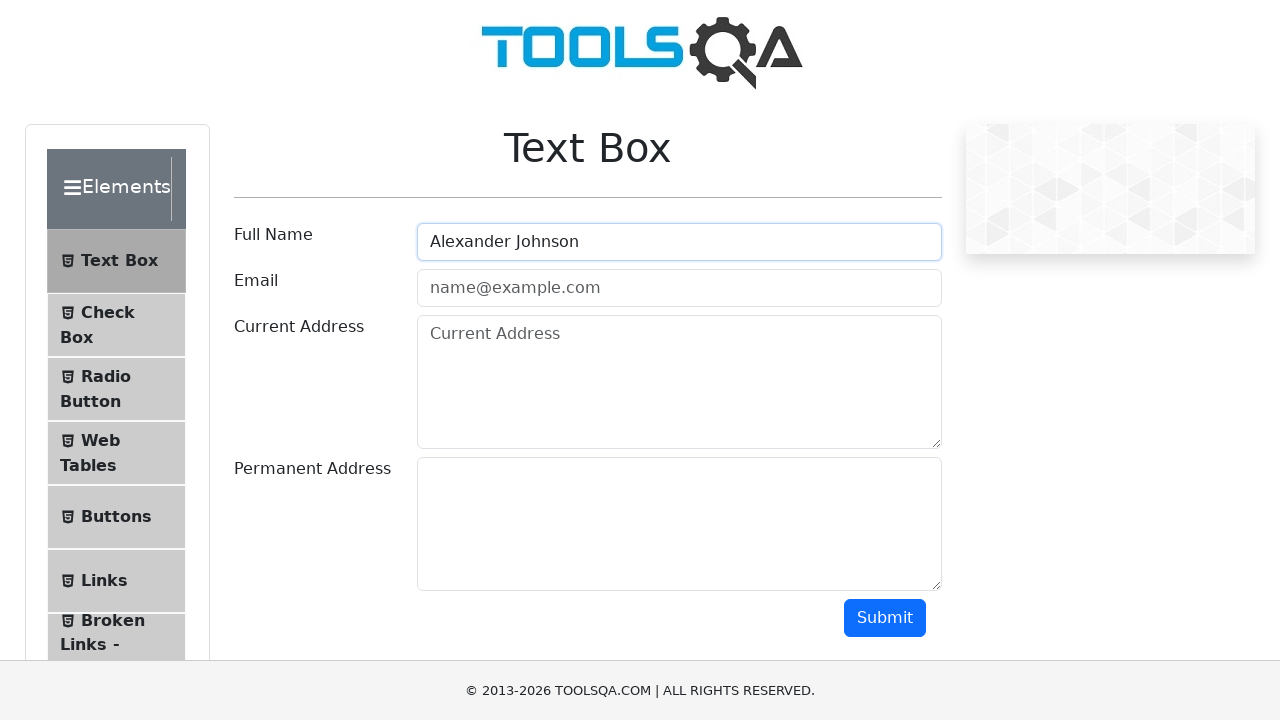

Filled email field with 'alex.johnson@example.com' on #userEmail
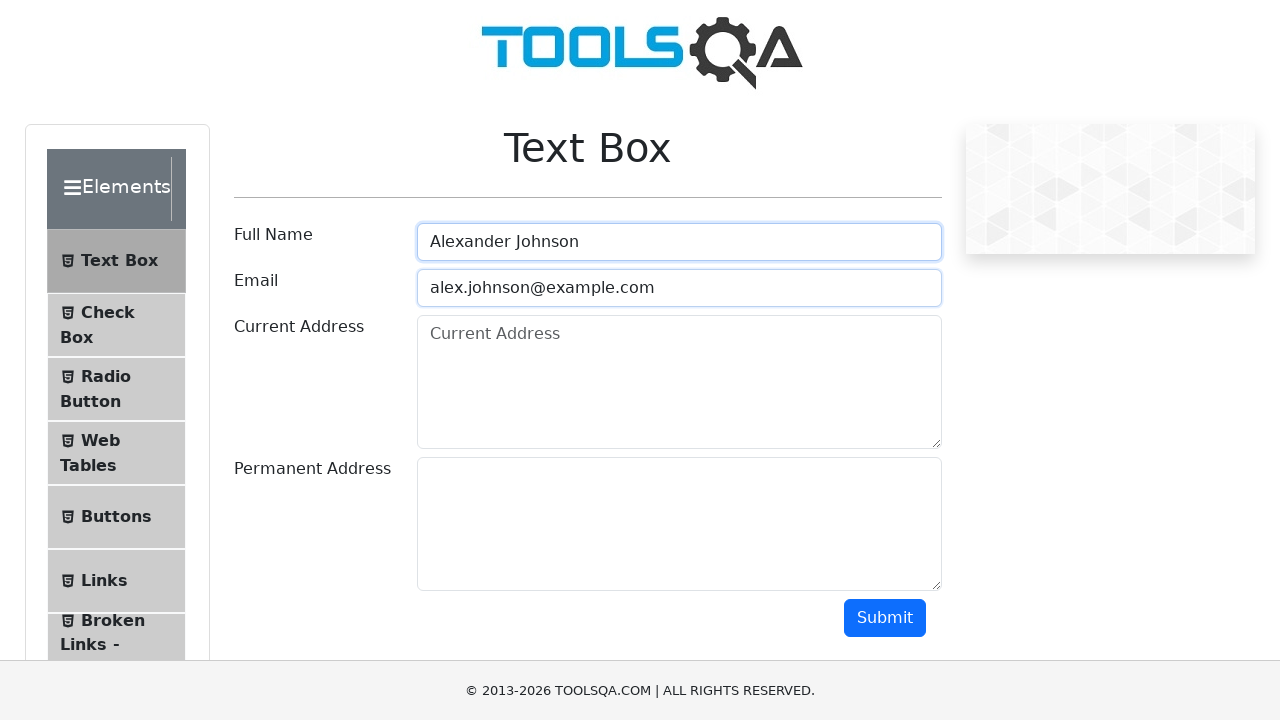

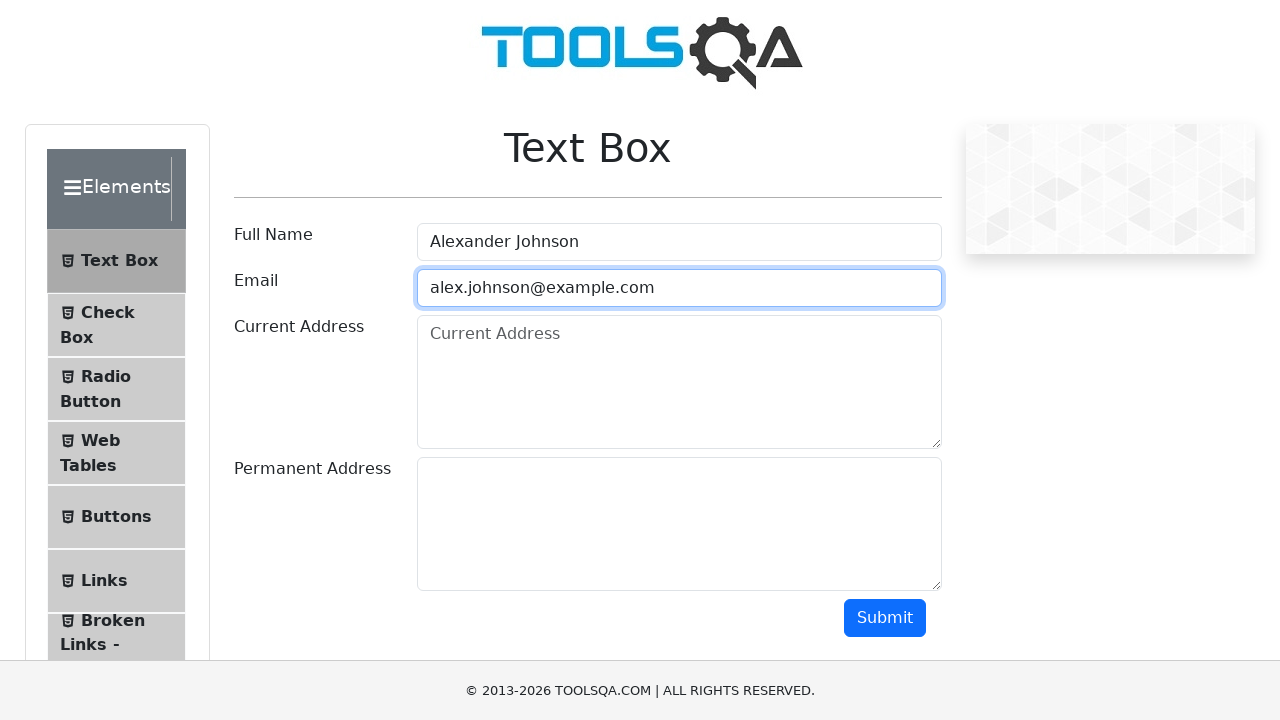